Tests the todo list functionality by clicking to add tasks, entering multiple task names, and verifying that all tasks are successfully added to the list.

Starting URL: https://v1.training-support.net/selenium/todo-list

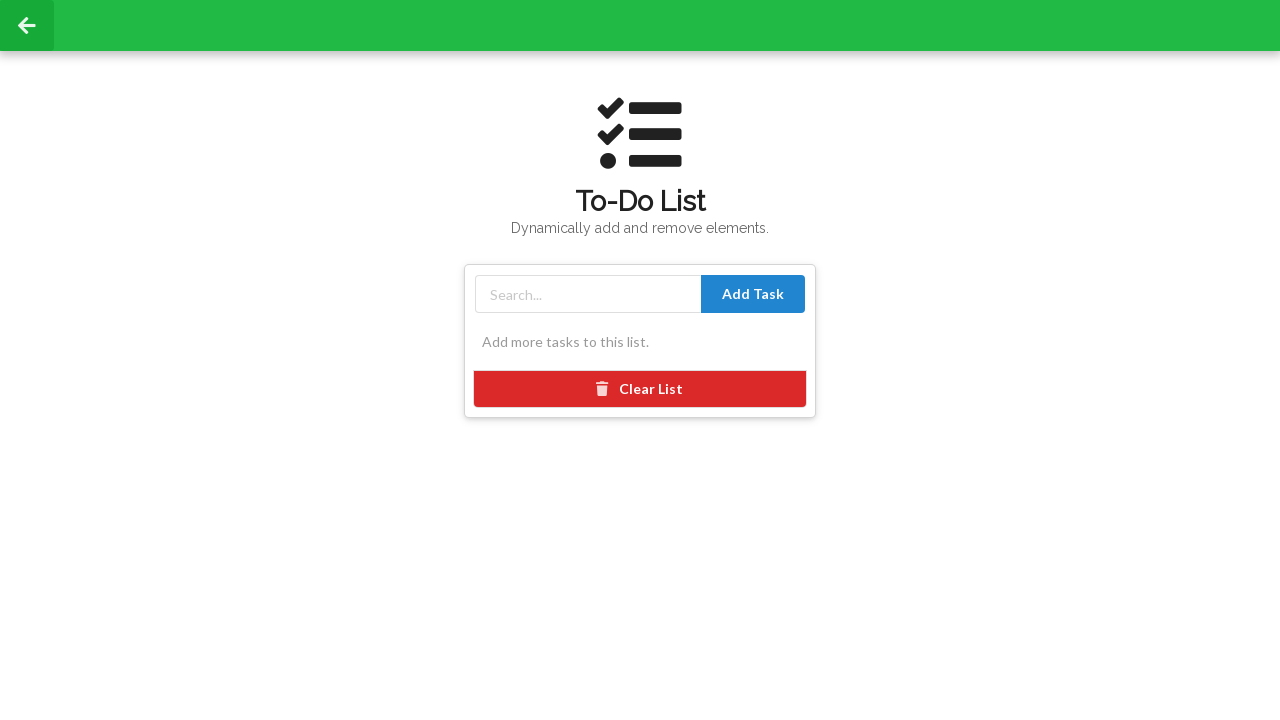

Clicked button to open task input area at (640, 389) on xpath=//div[@class='ui red bottom attached button']
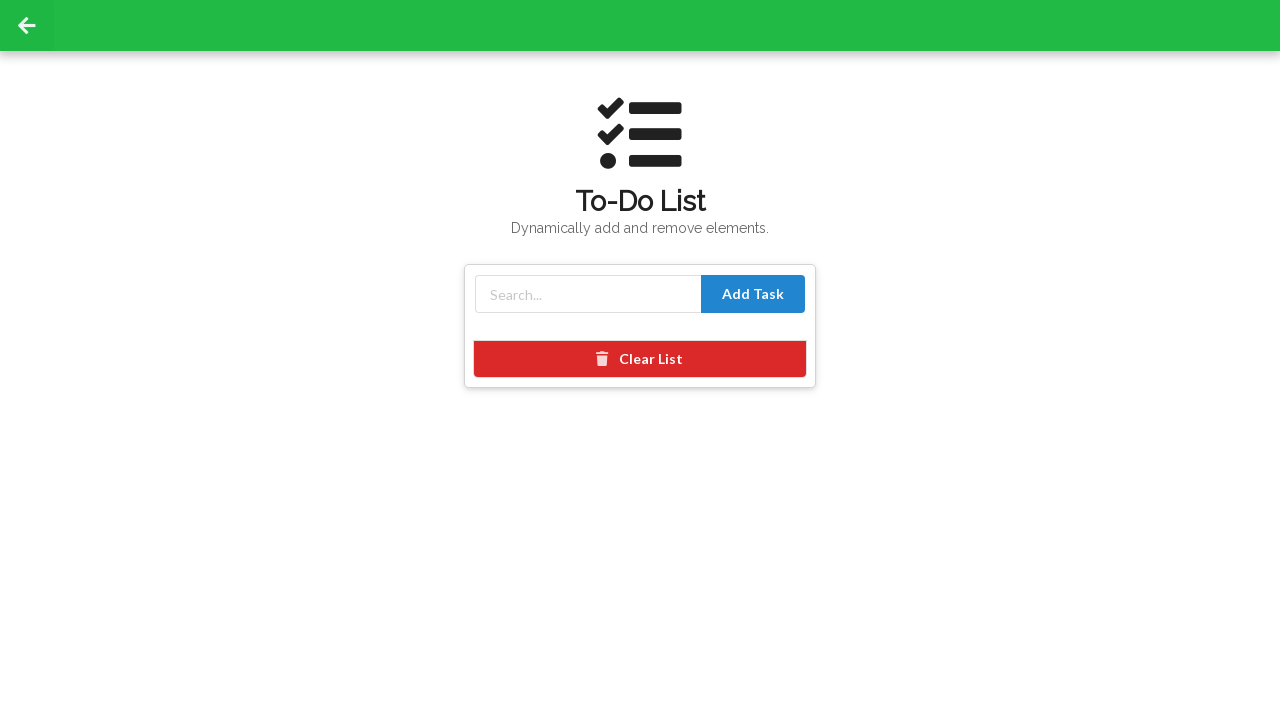

Filled task input field with 'Complete project report' on #taskInput
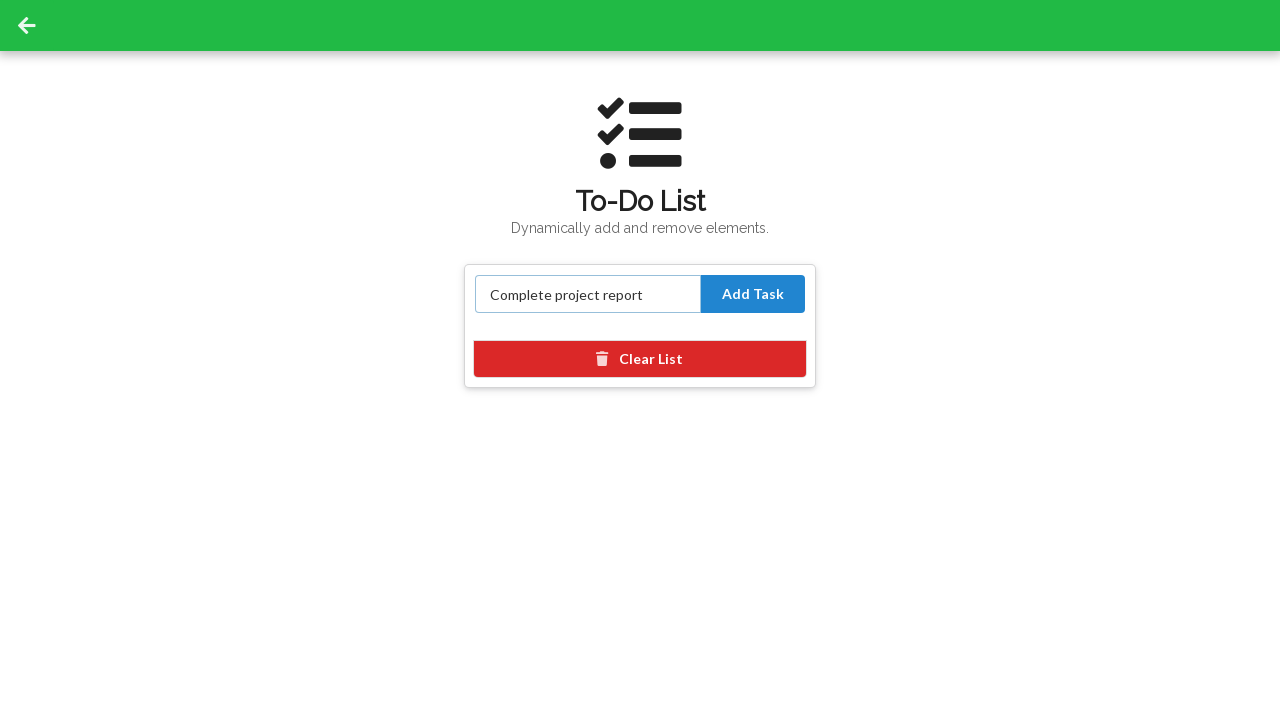

Clicked add button to submit task 'Complete project report' at (753, 294) on xpath=//*[@id='tasksCard']/div[1]/button
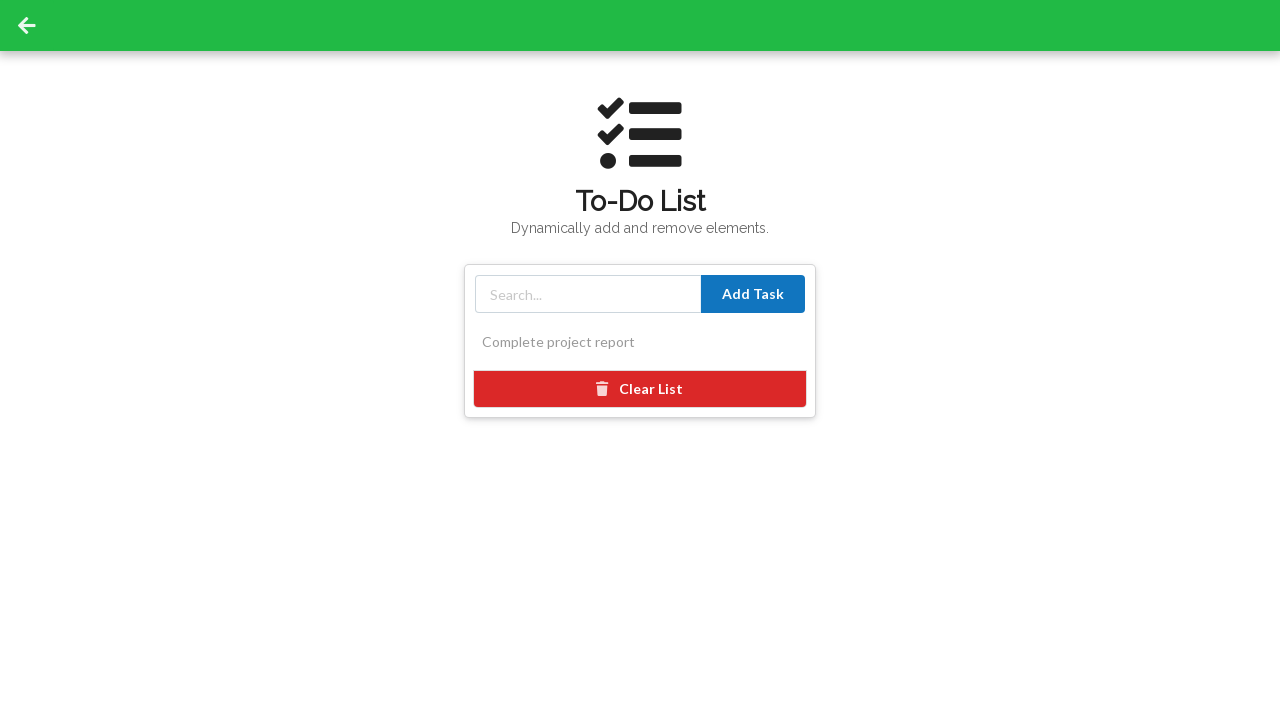

Filled task input field with 'Buy groceries' on #taskInput
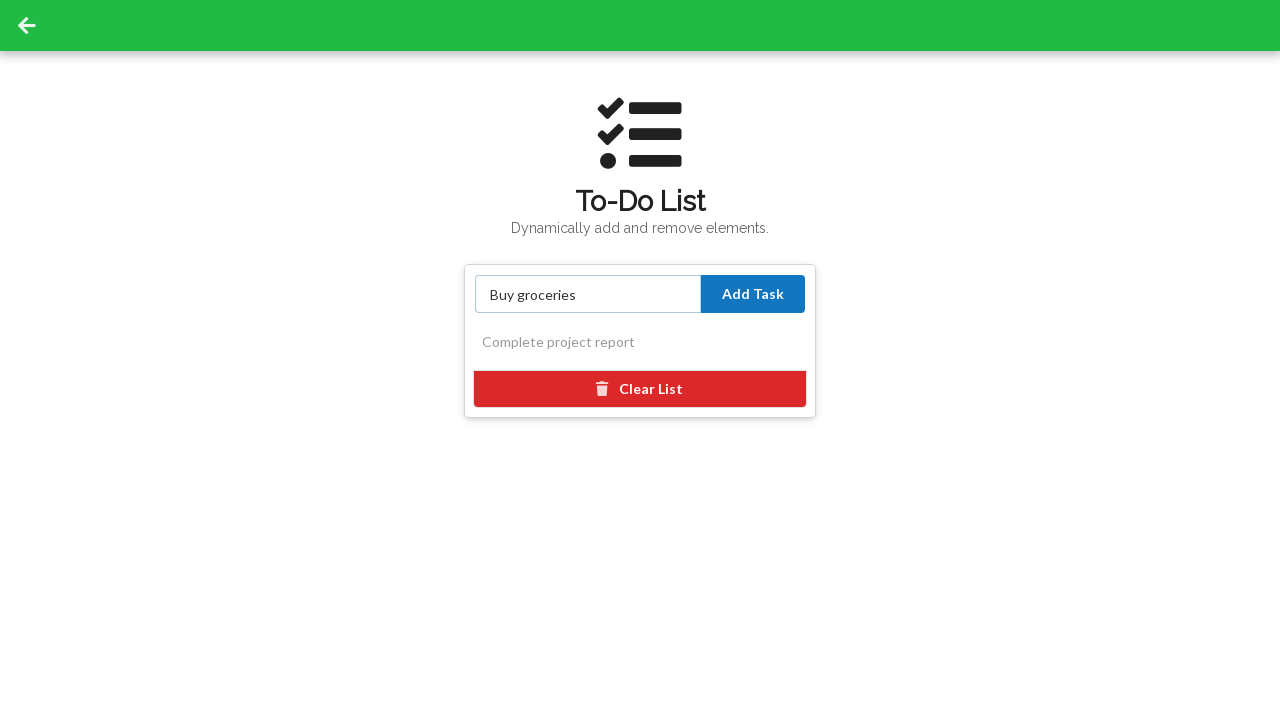

Clicked add button to submit task 'Buy groceries' at (753, 294) on xpath=//*[@id='tasksCard']/div[1]/button
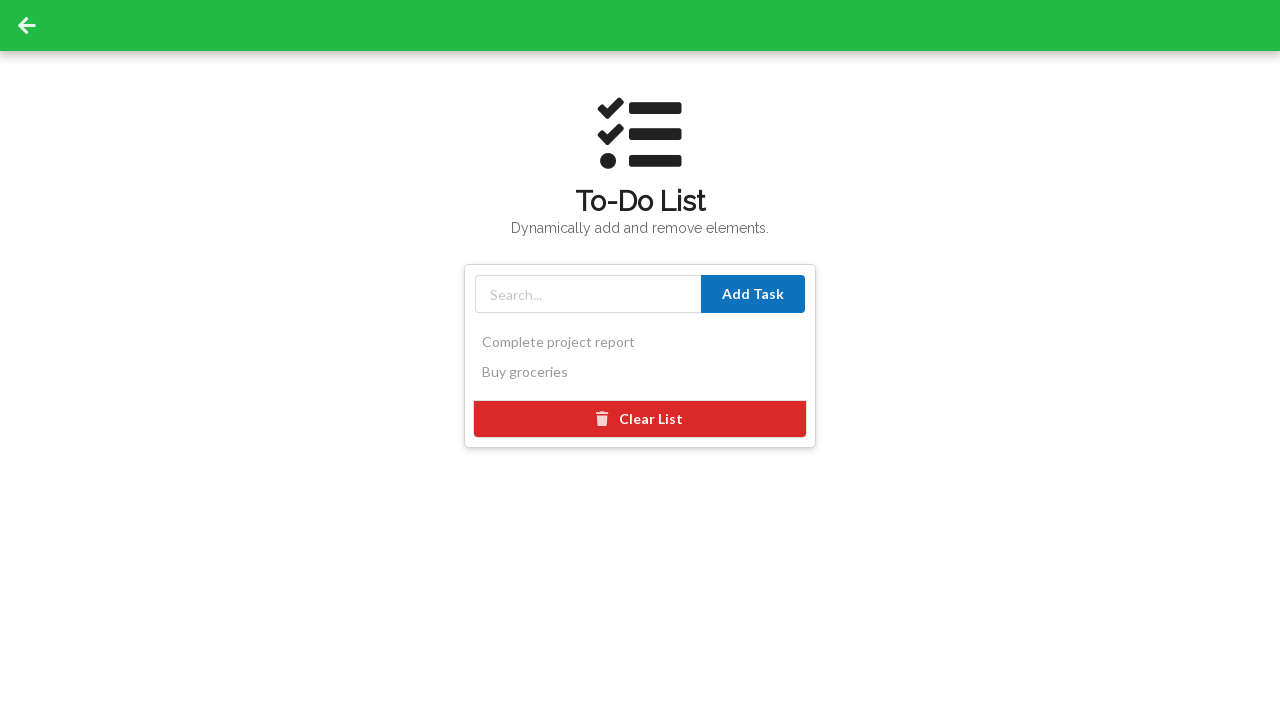

Filled task input field with 'Schedule dentist appointment' on #taskInput
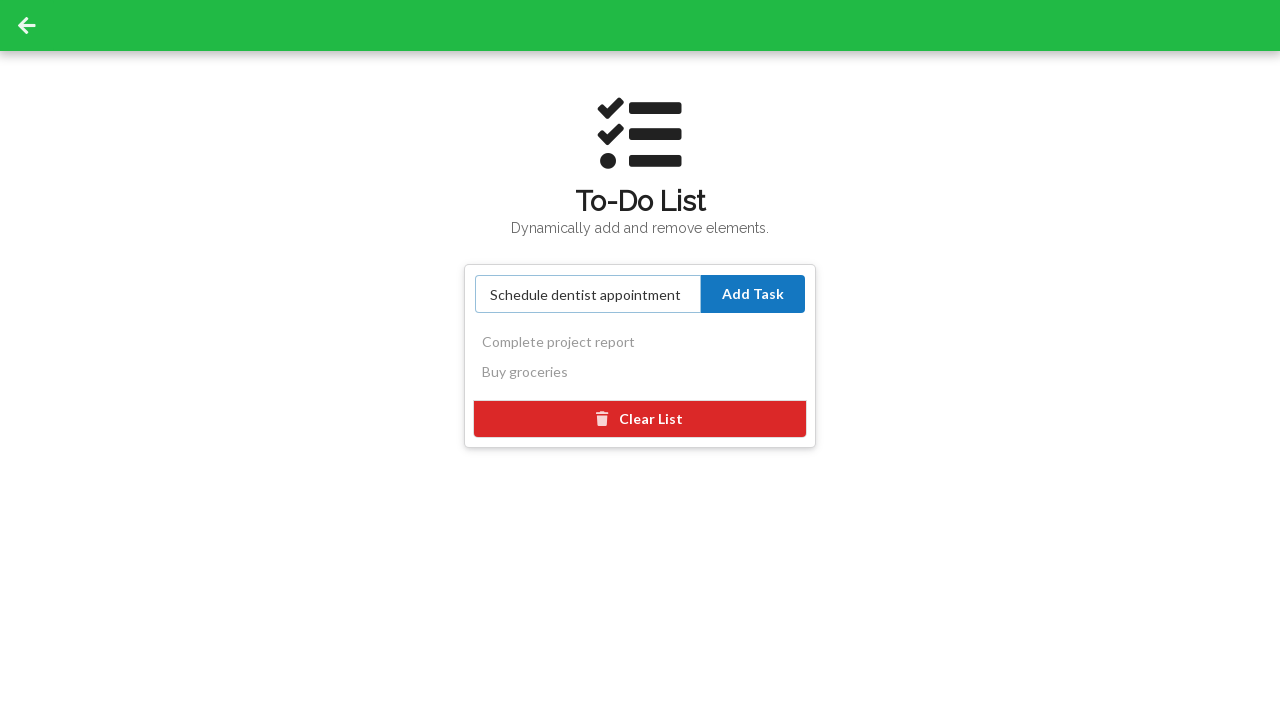

Clicked add button to submit task 'Schedule dentist appointment' at (753, 294) on xpath=//*[@id='tasksCard']/div[1]/button
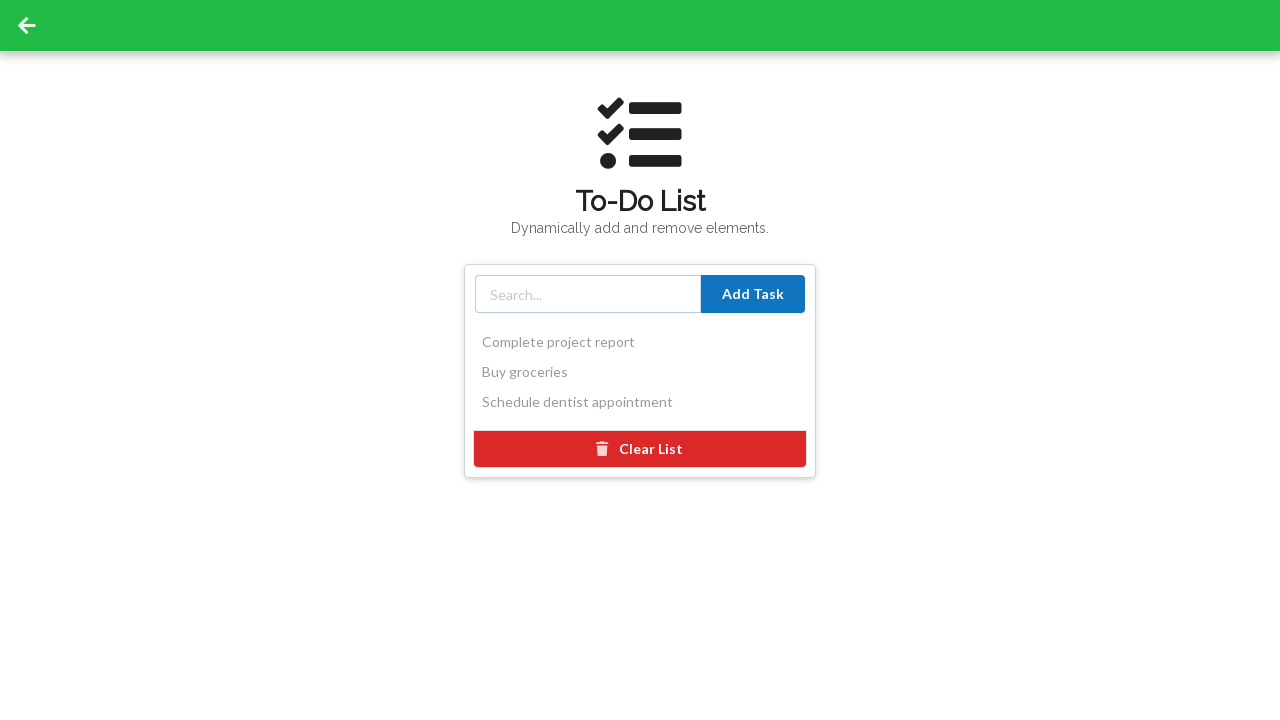

Waited for tasks list to load
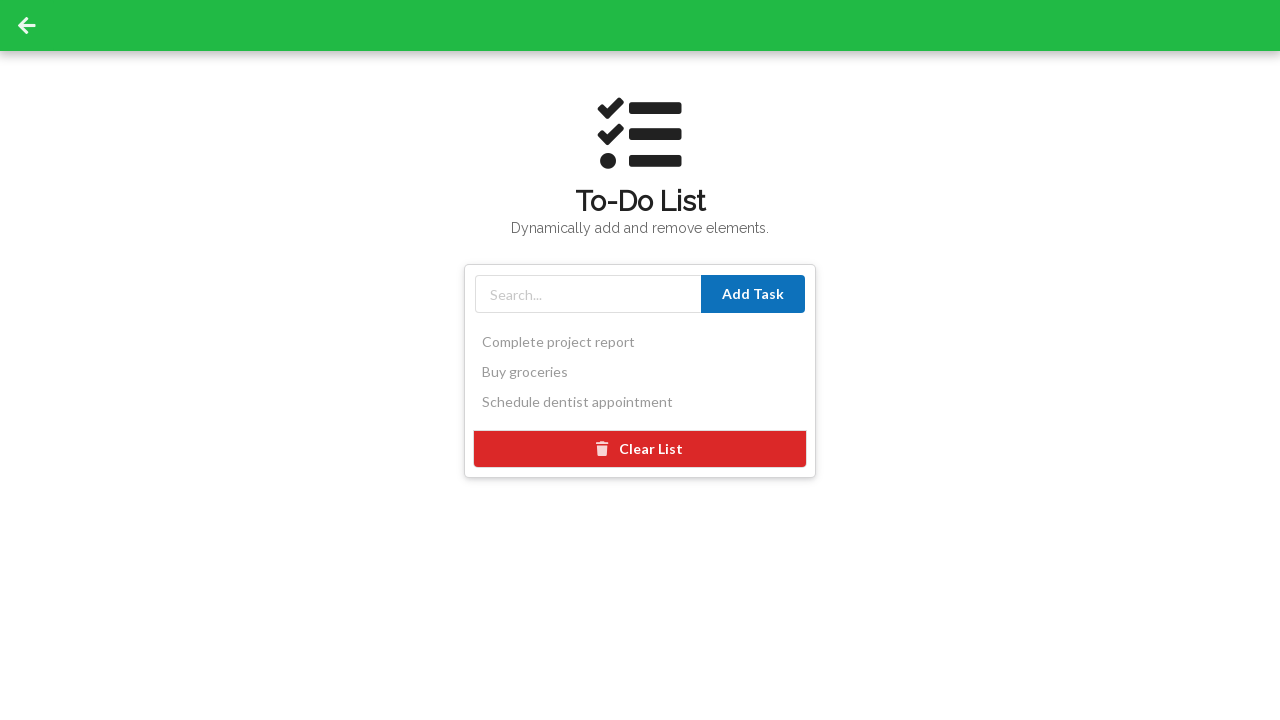

Located all task elements in the tasks list
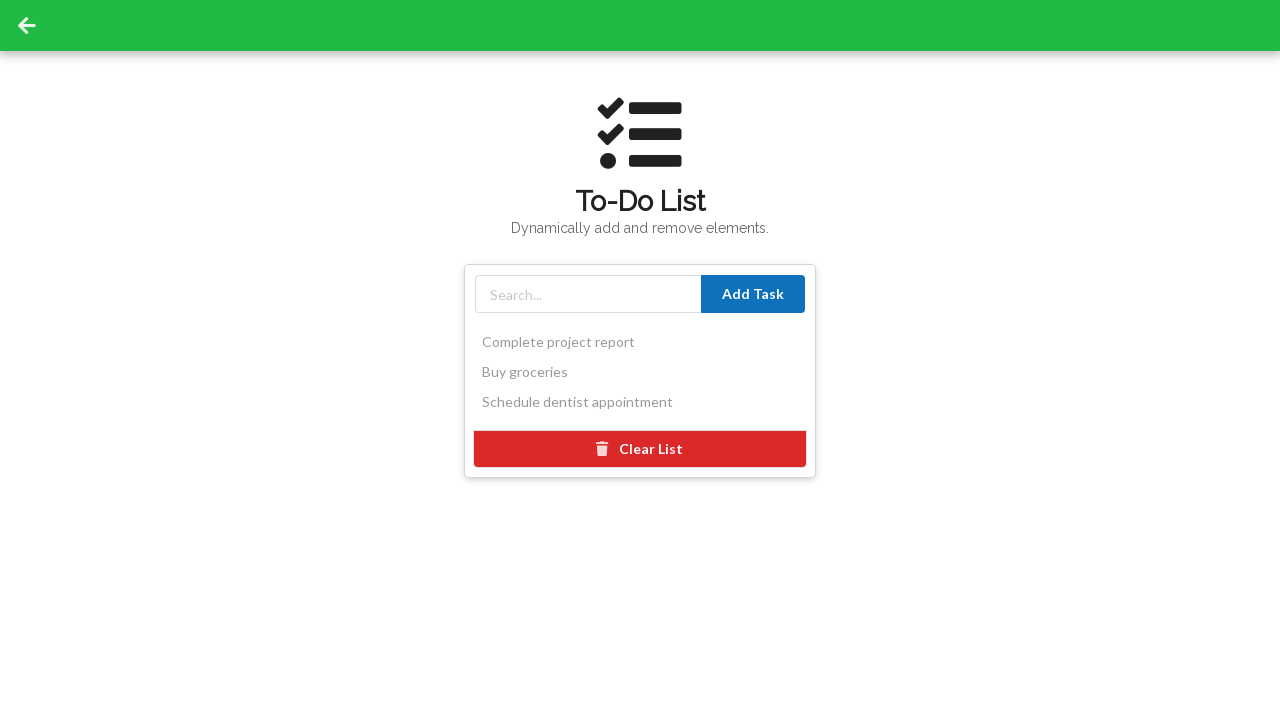

Verified that all 3 tasks were successfully added to the list
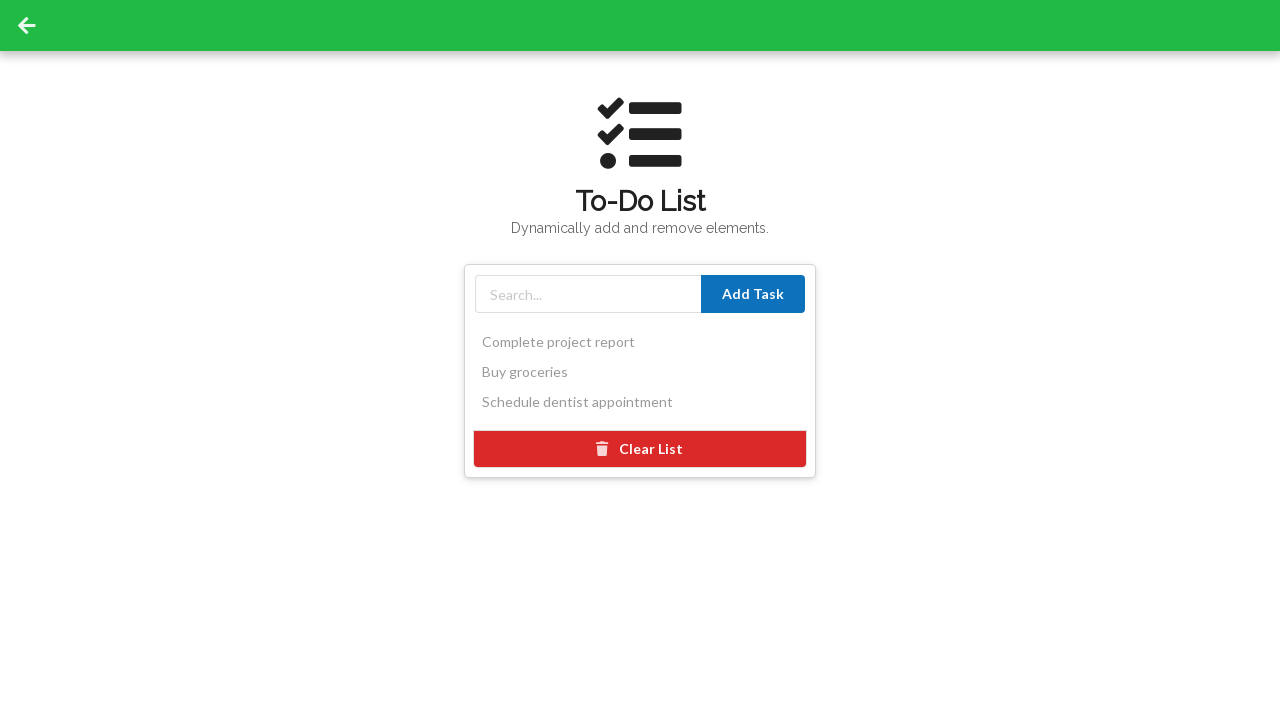

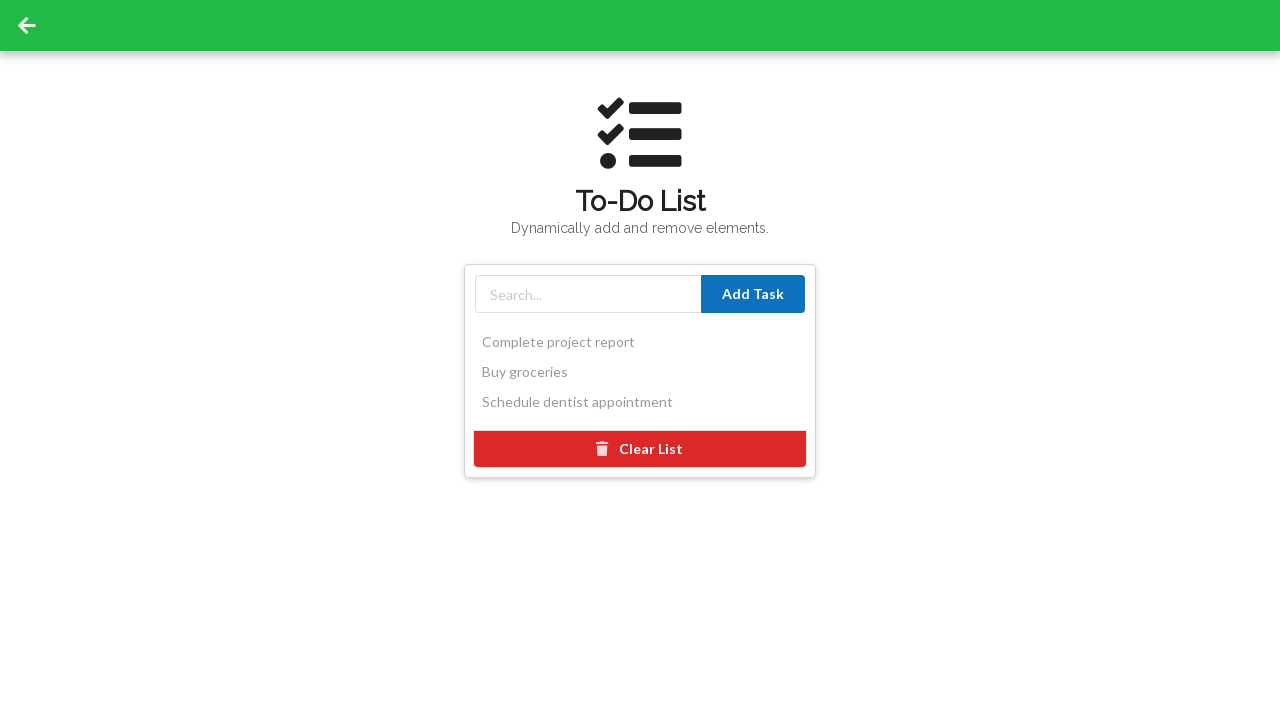